Tests textbox input functionality by verifying default value, clearing the textbox, entering new text, and validating the input was accepted.

Starting URL: https://auto.fresher.dev/lessons/lession7/index.html

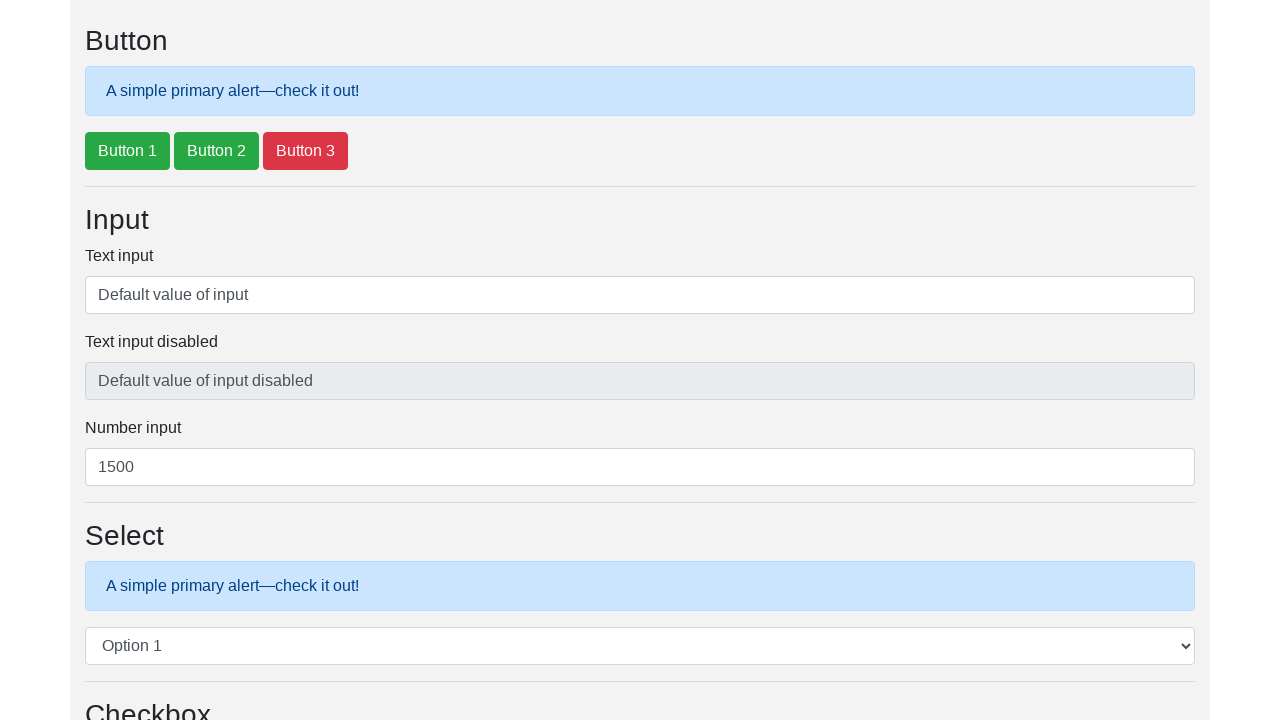

Located textbox element with id 'txtInput1'
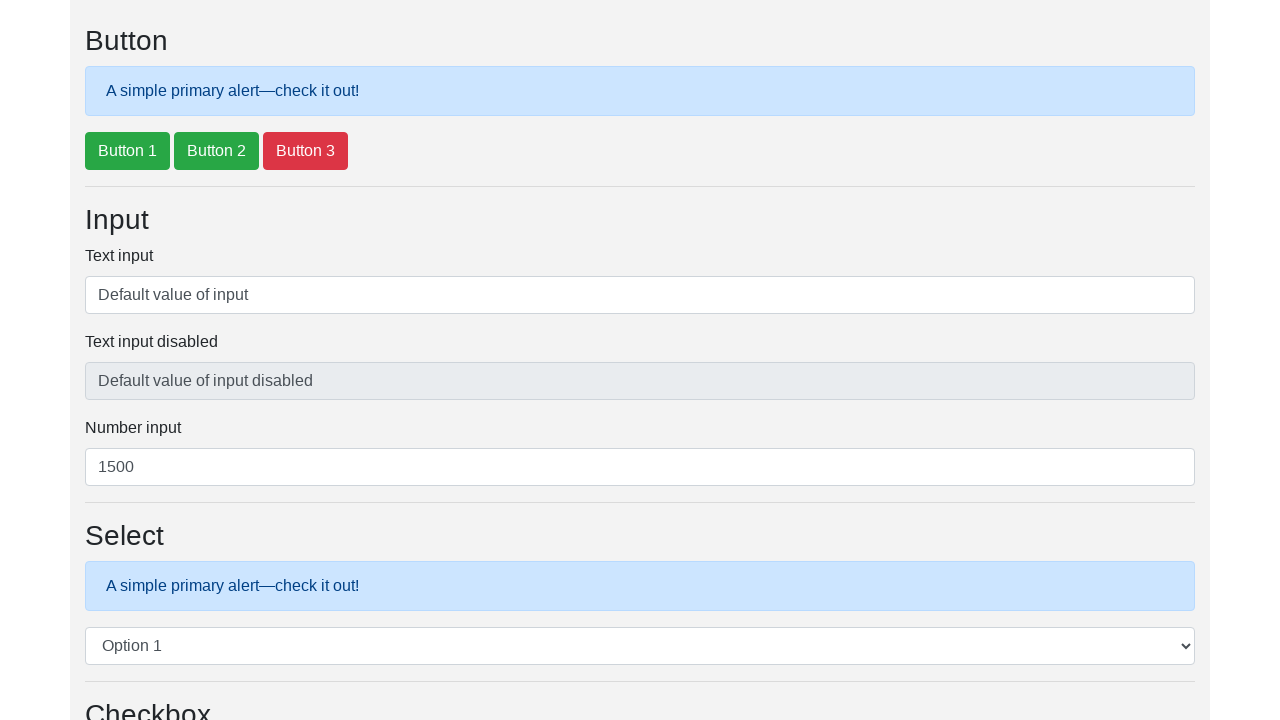

Retrieved default value from textbox
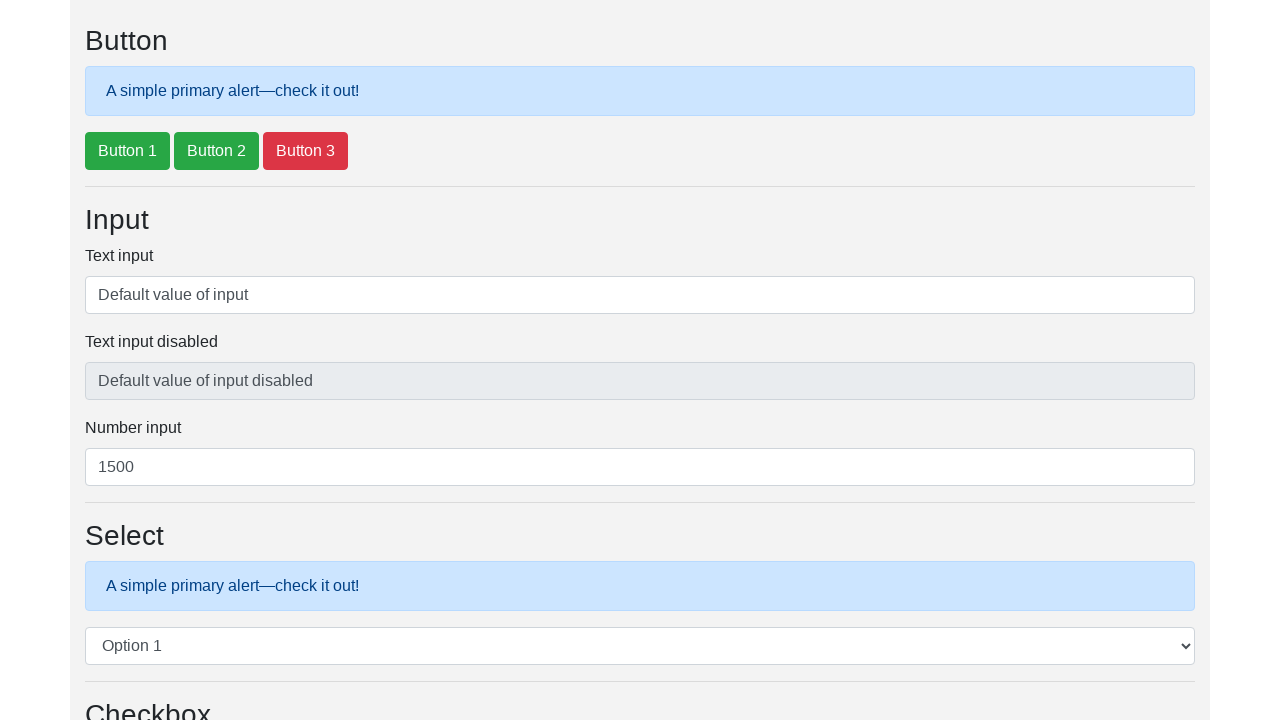

Verified default value is 'Default value of input'
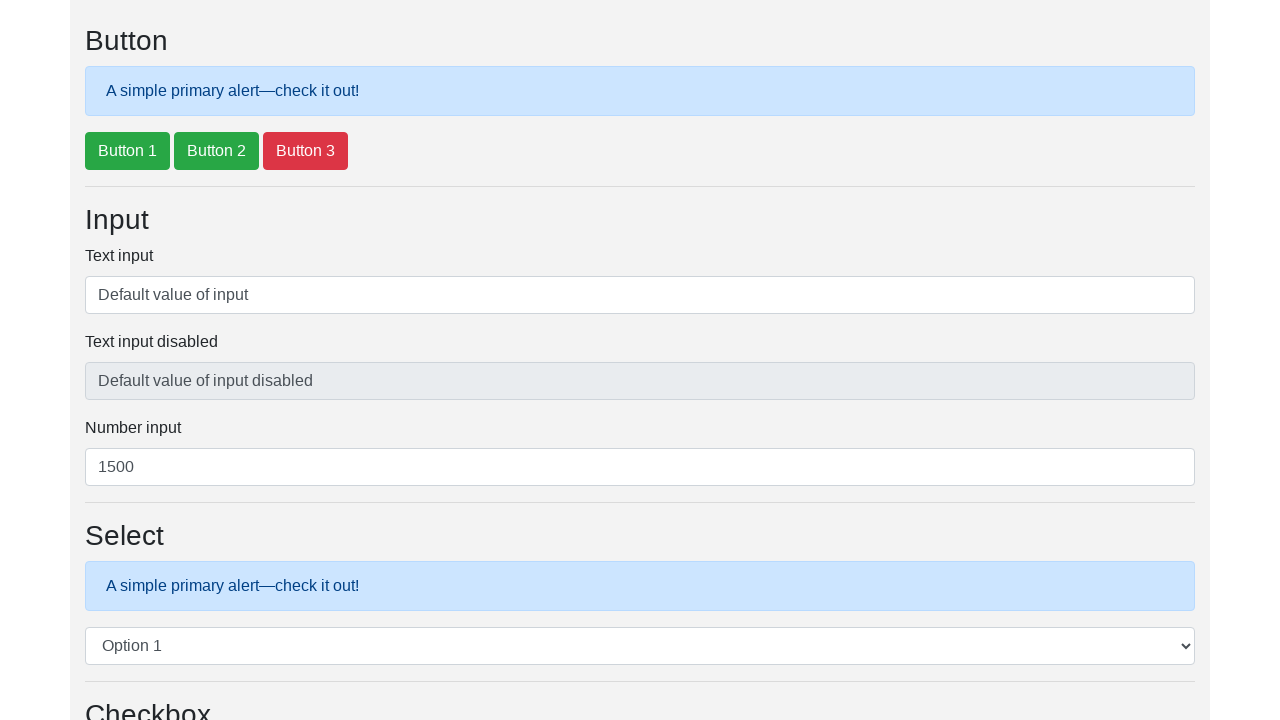

Clicked on textbox at (640, 295) on #txtInput1
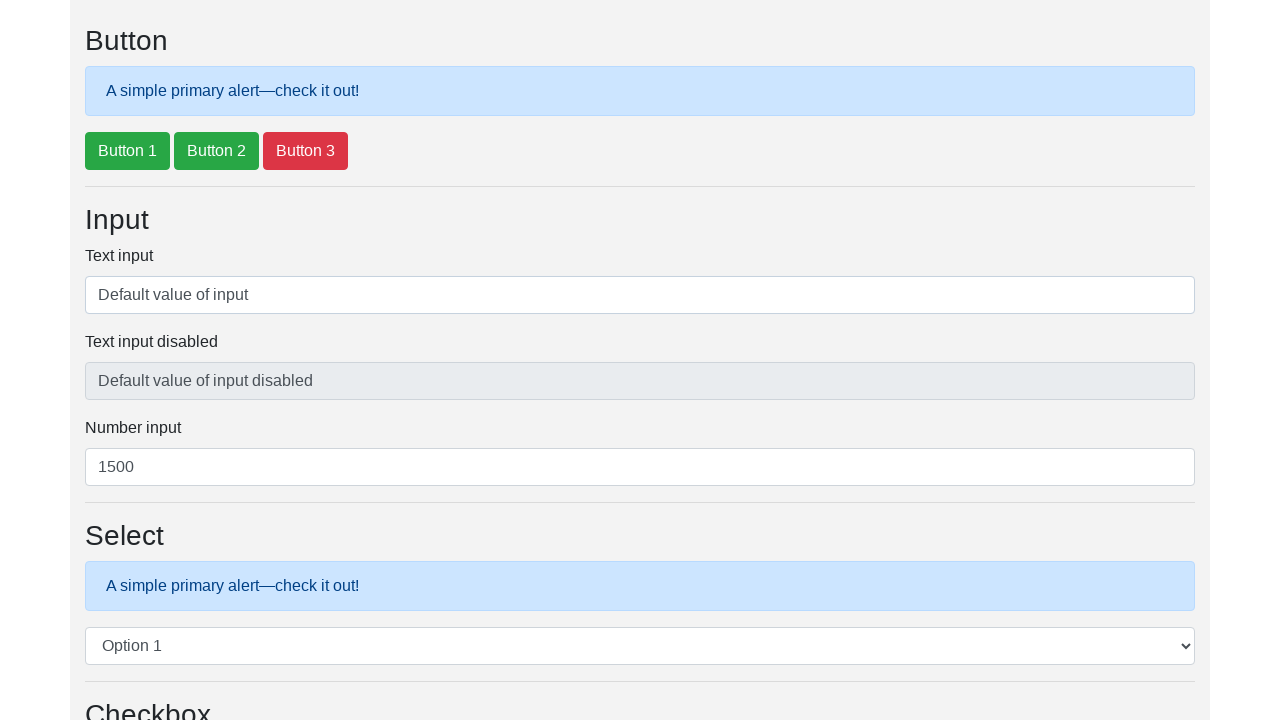

Cleared textbox content on #txtInput1
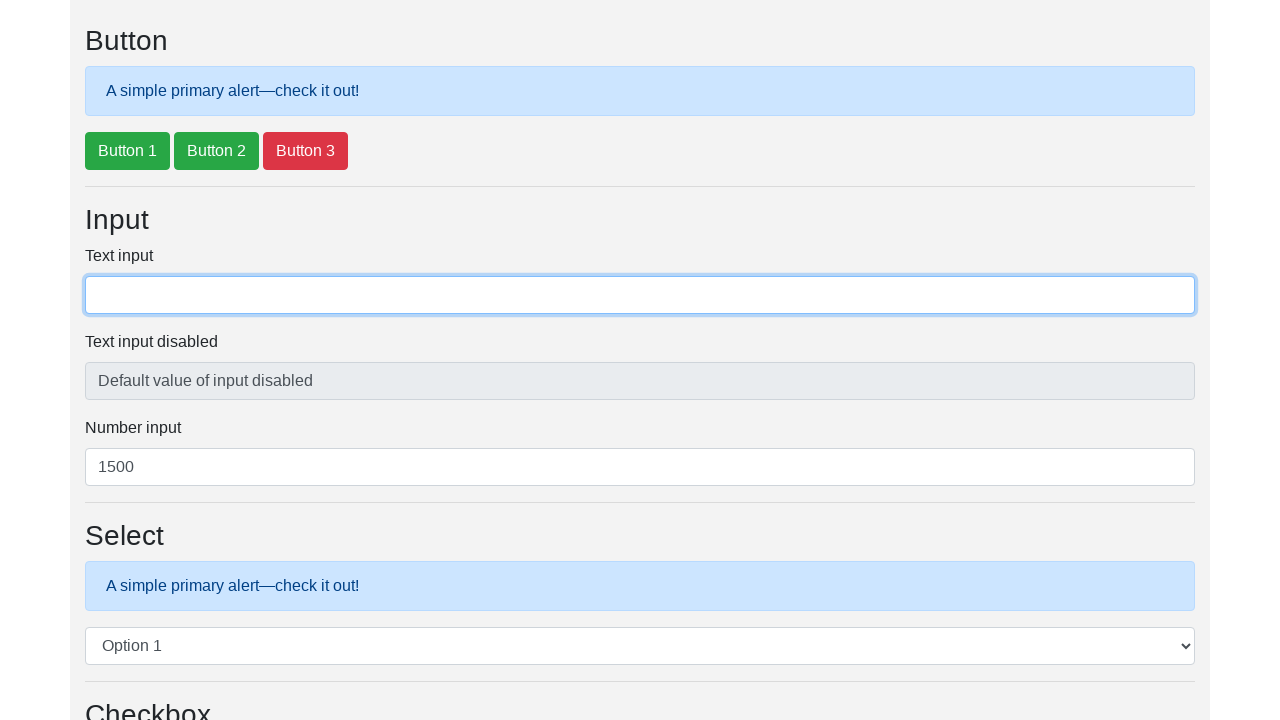

Filled textbox with new value 'Đây là dữ liệu nhập vào' on #txtInput1
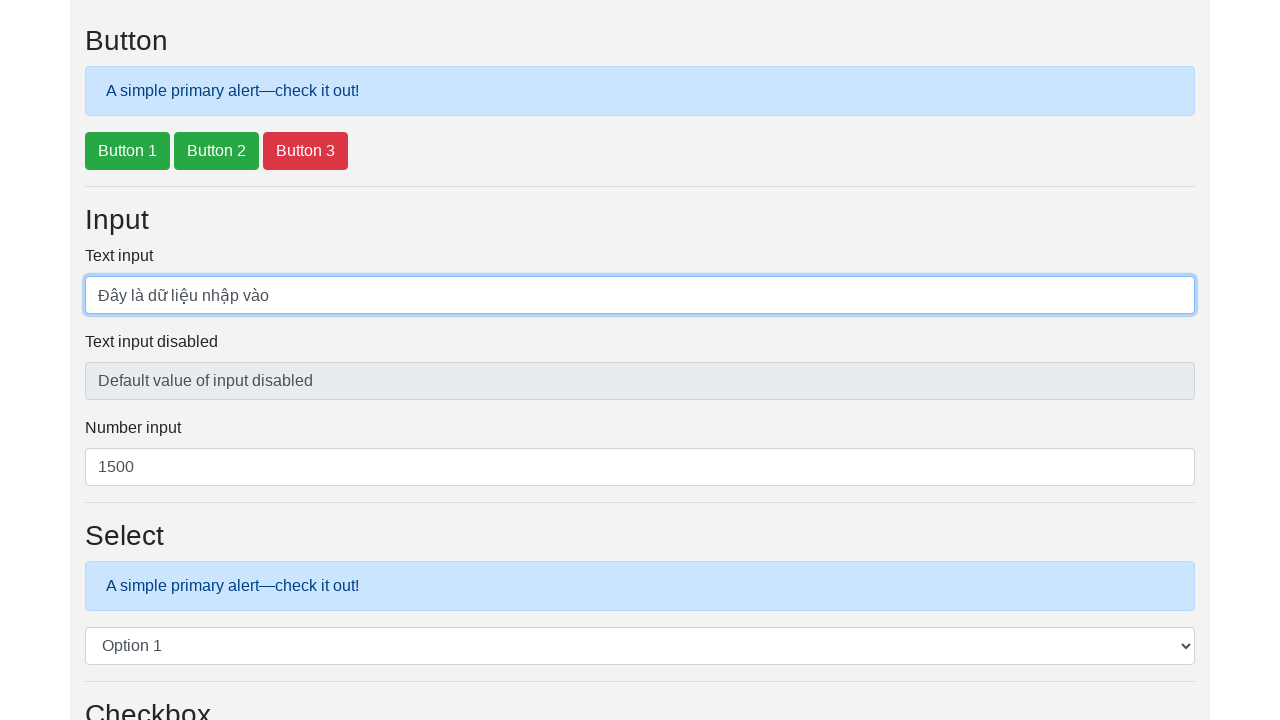

Retrieved current value from textbox
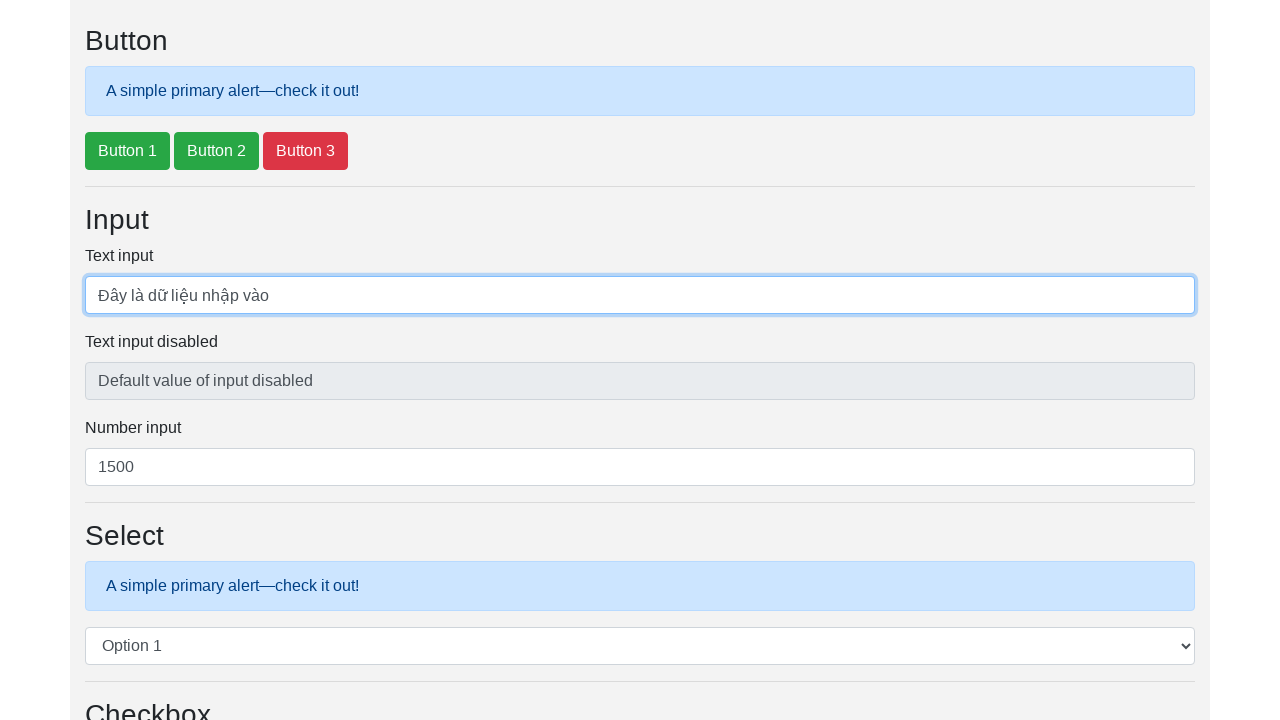

Verified textbox contains the new value 'Đây là dữ liệu nhập vào'
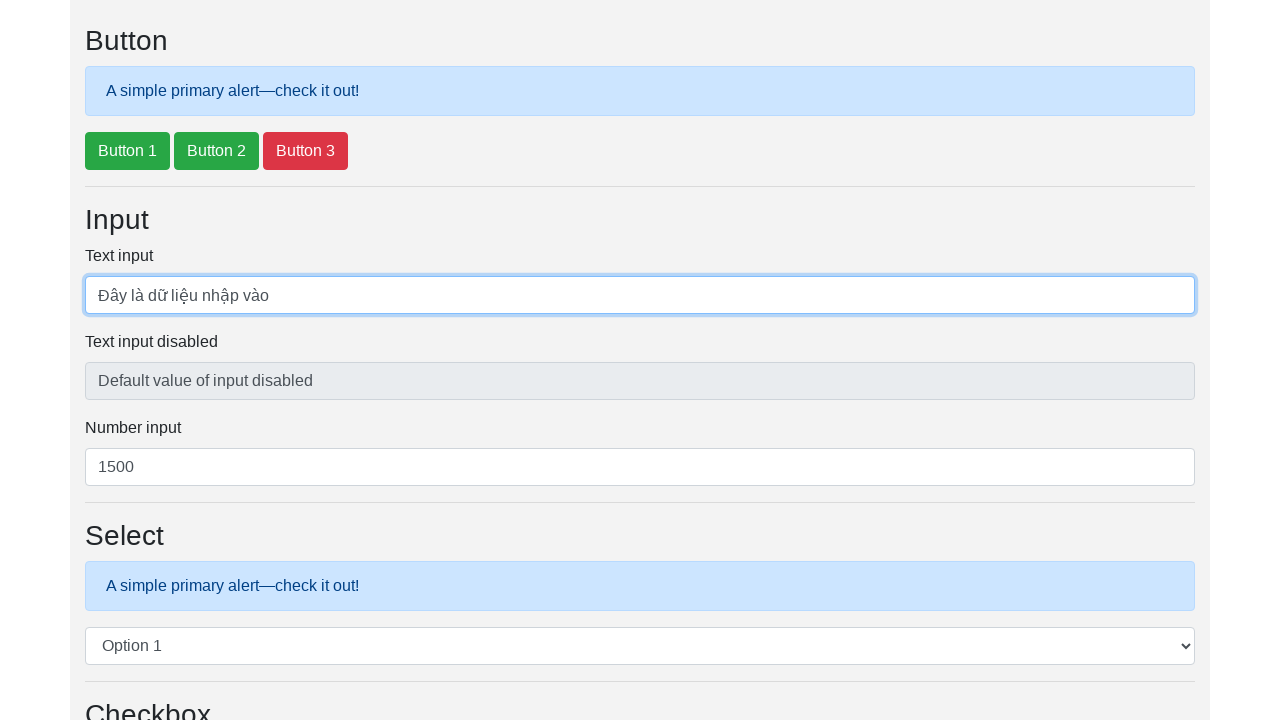

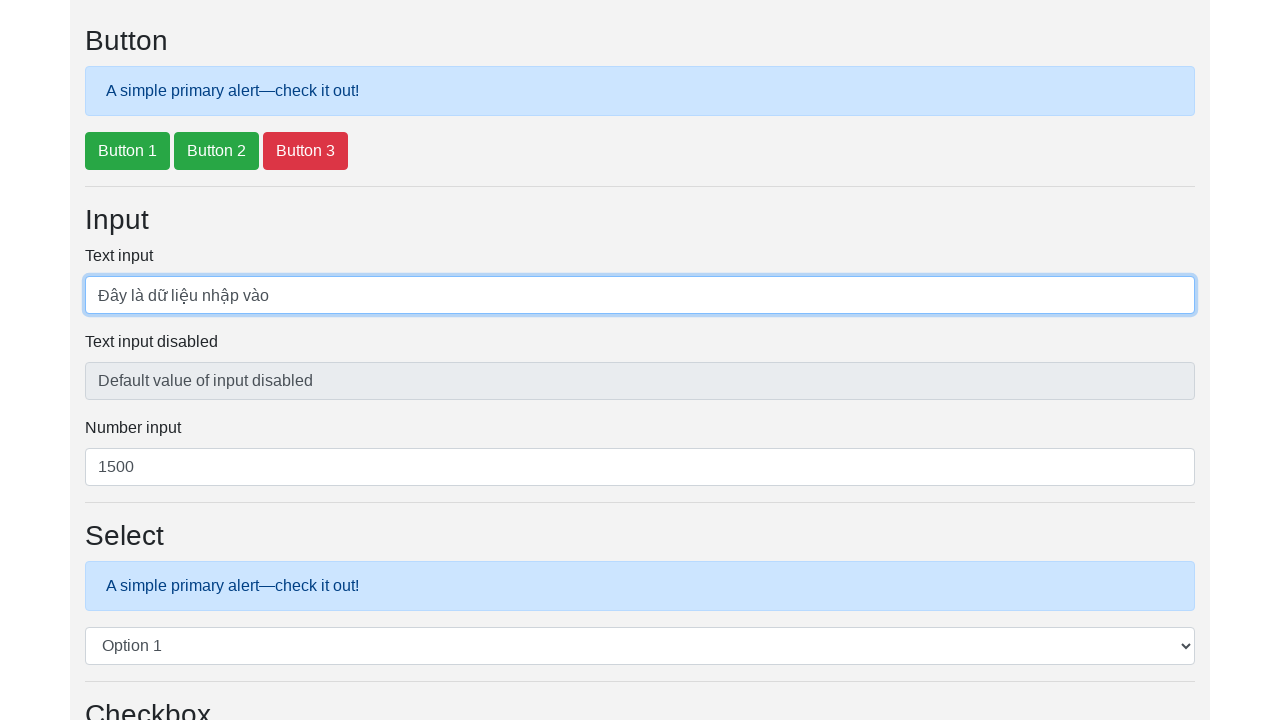